Tests the WebdriverIO website by navigating to it, verifying the page title, clicking on the Guide navigation button, and waiting for content to load on the resulting page.

Starting URL: https://webdriver.io

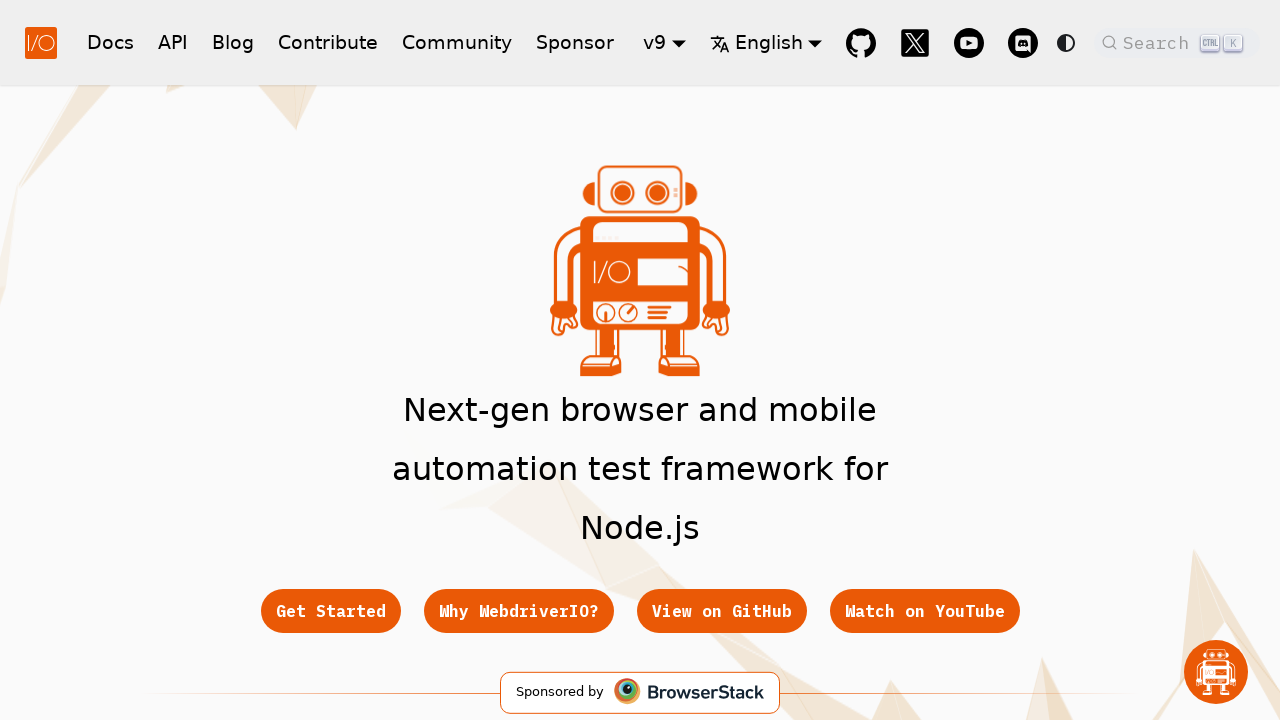

Navigated to WebdriverIO website
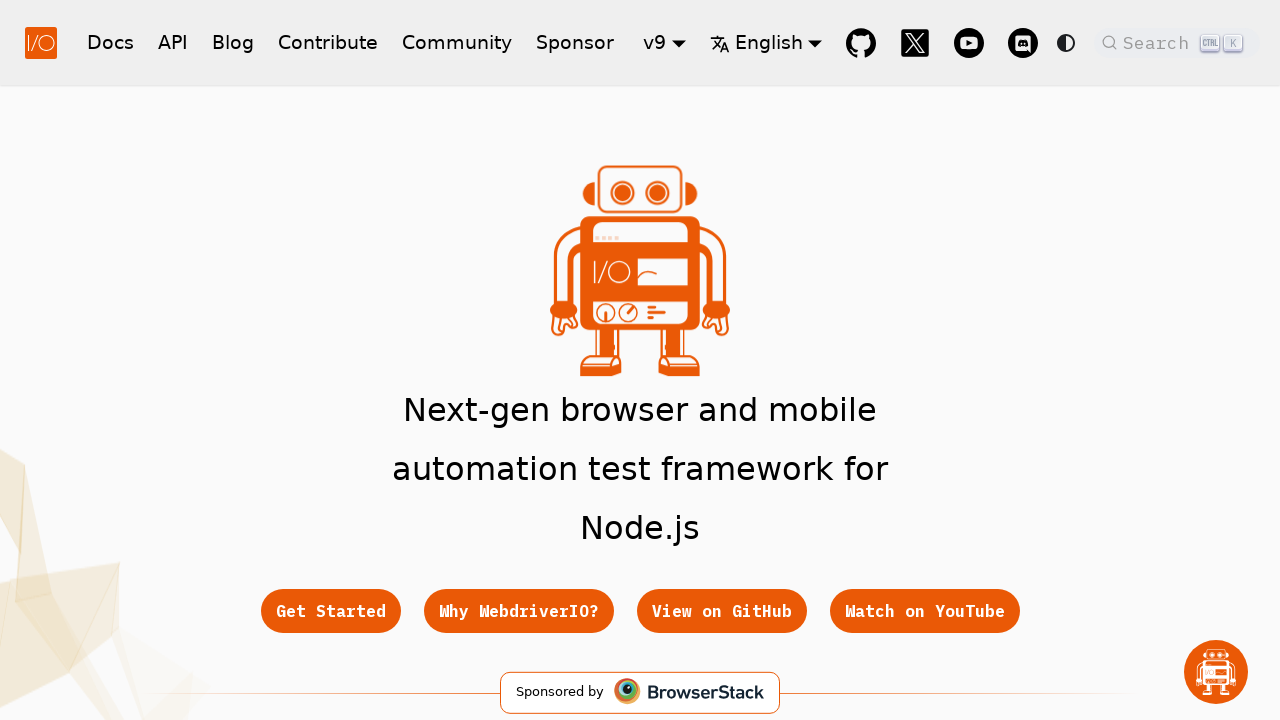

Verified page title contains 'WebdriverIO'
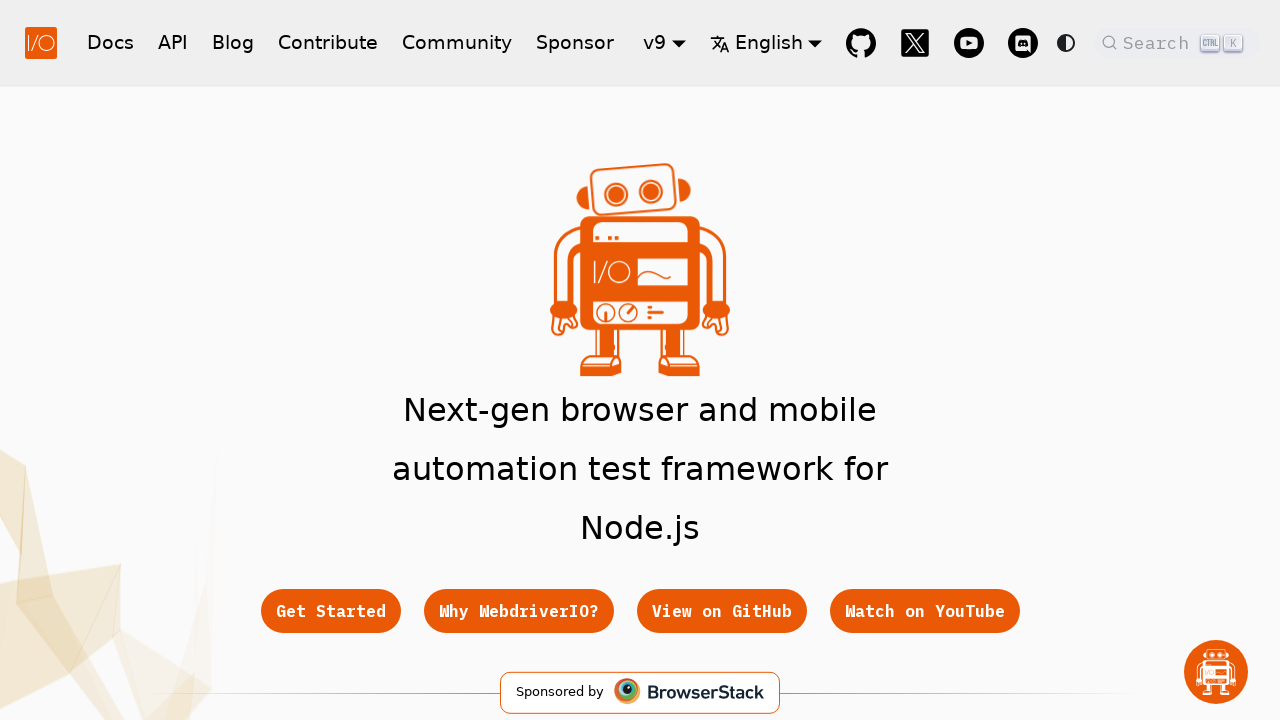

Clicked on the Guide navigation button at (110, 42) on nav a:has-text('Guide'), nav a:has-text('Docs'), header nav ul li:first-child a 
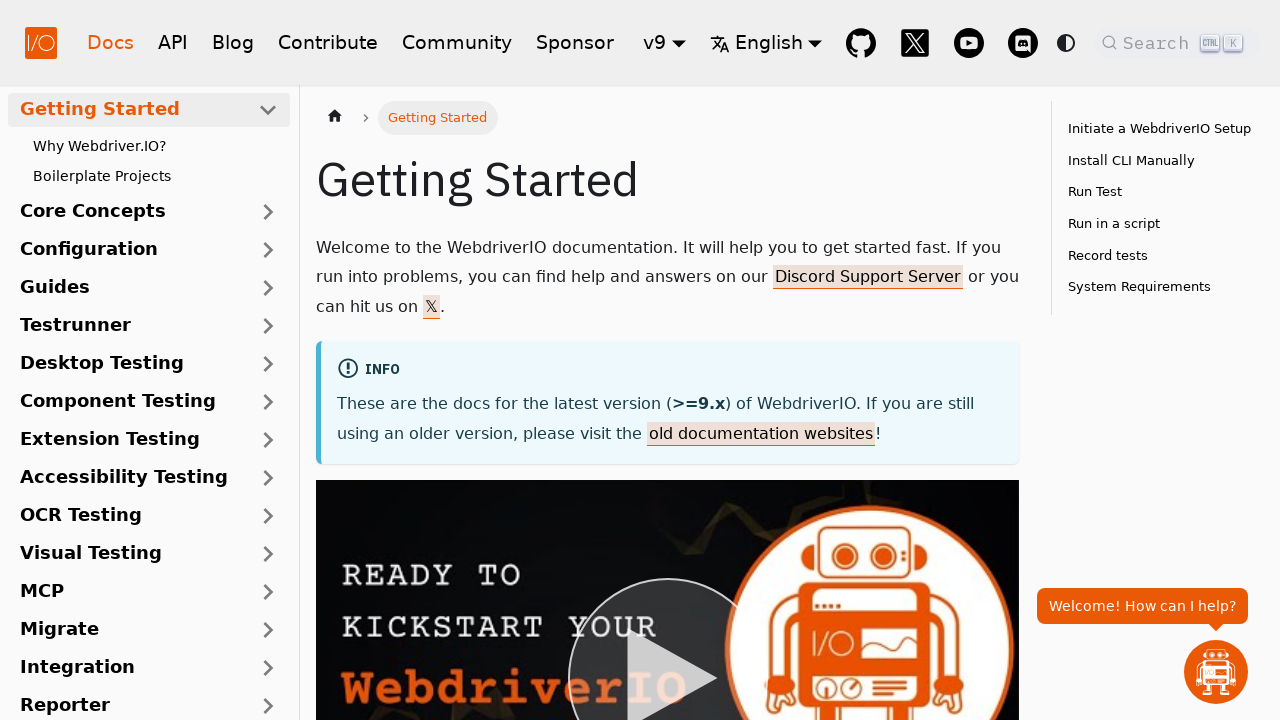

Waited for page content to load (networkidle state)
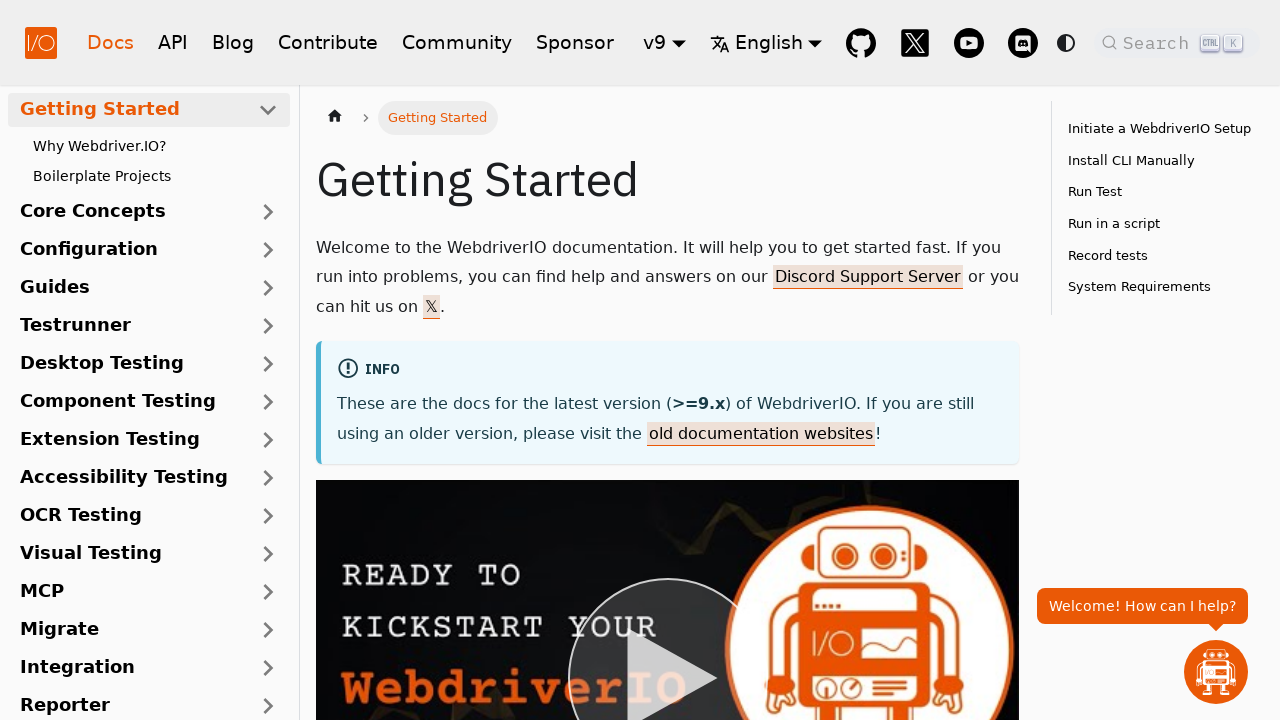

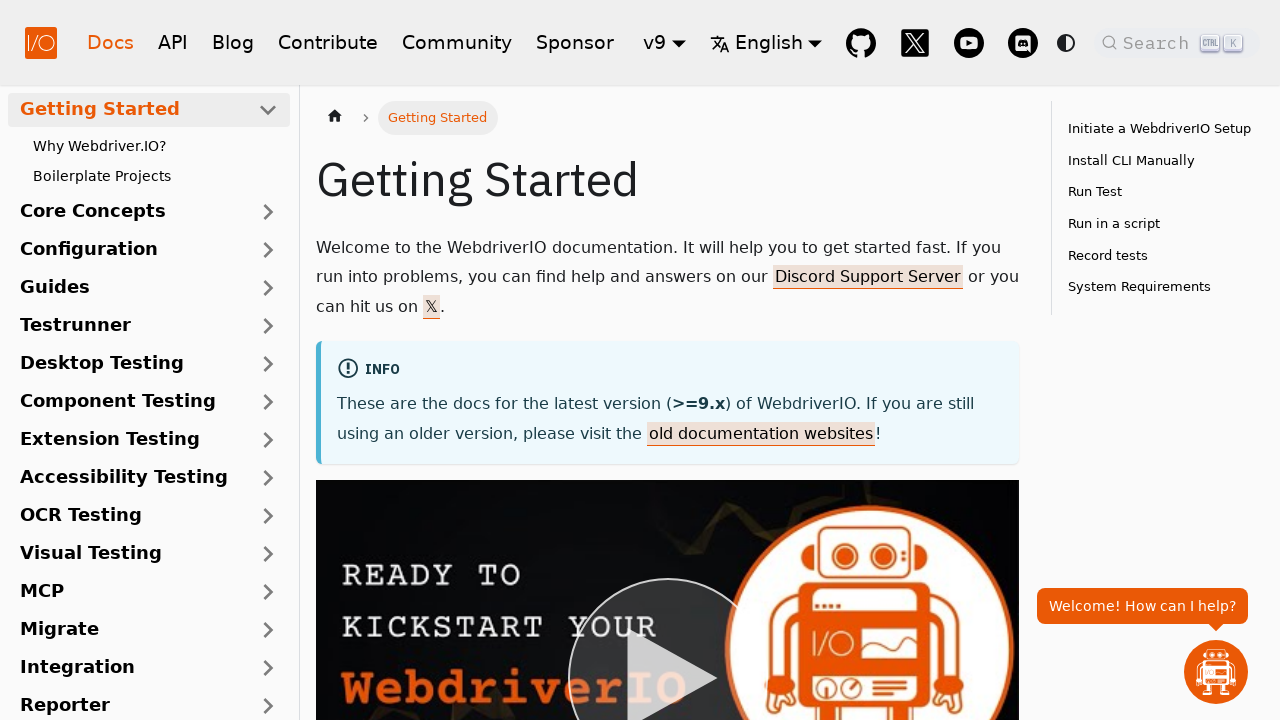